Tests filling out a complete registration form including name, email, gender, phone, date of birth, subjects, hobbies, address, and state/city selections, then verifies the submitted data

Starting URL: https://demoqa.com/automation-practice-form

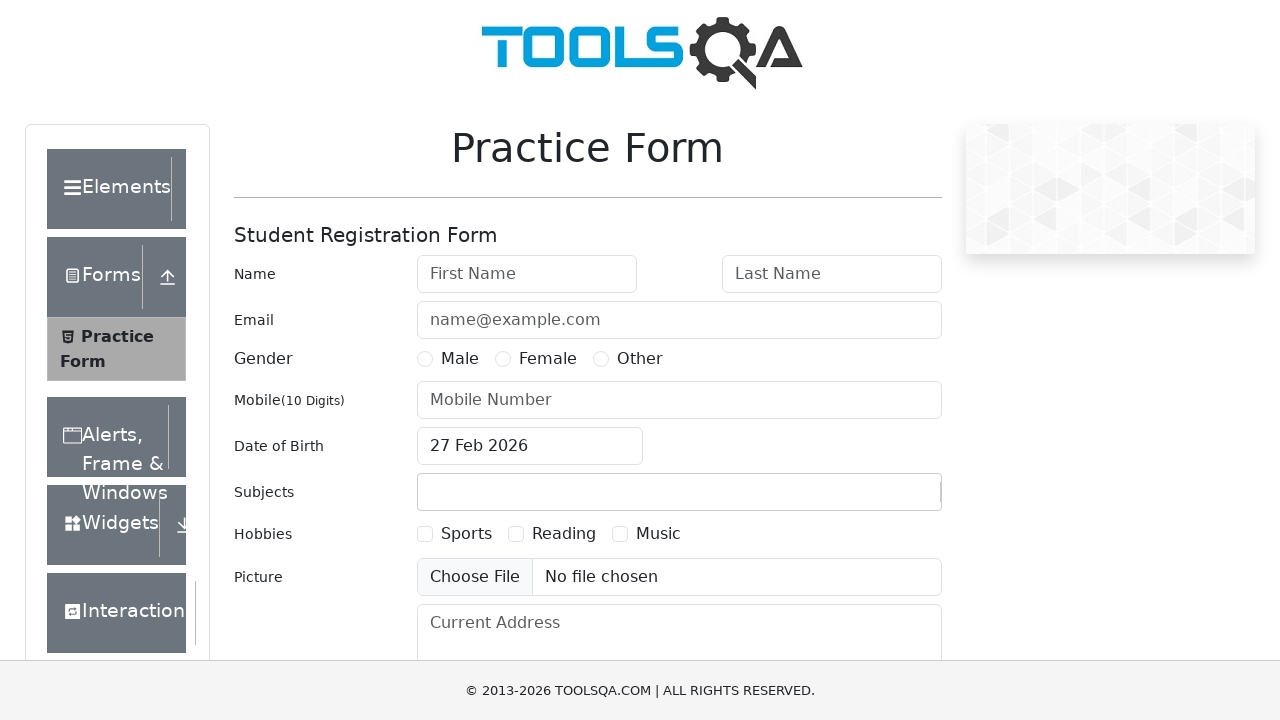

Filled first name field with 'Peter' on #firstName
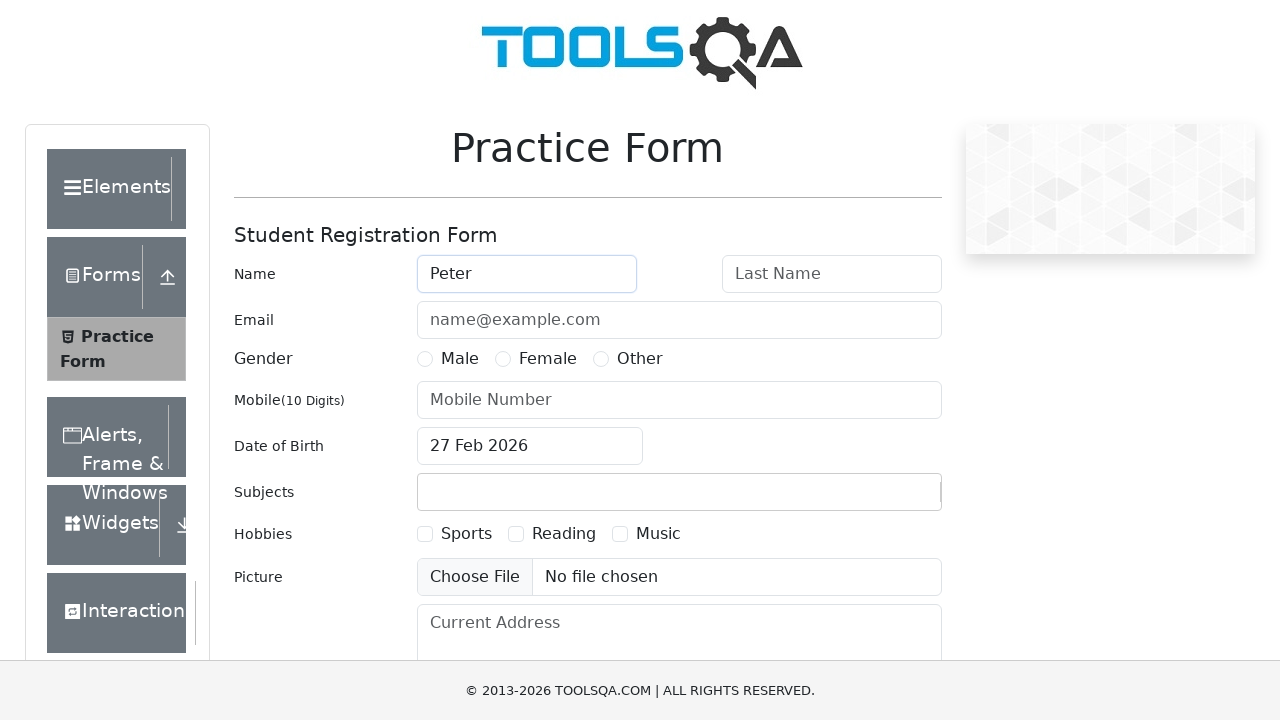

Filled last name field with 'Ivanov' on #lastName
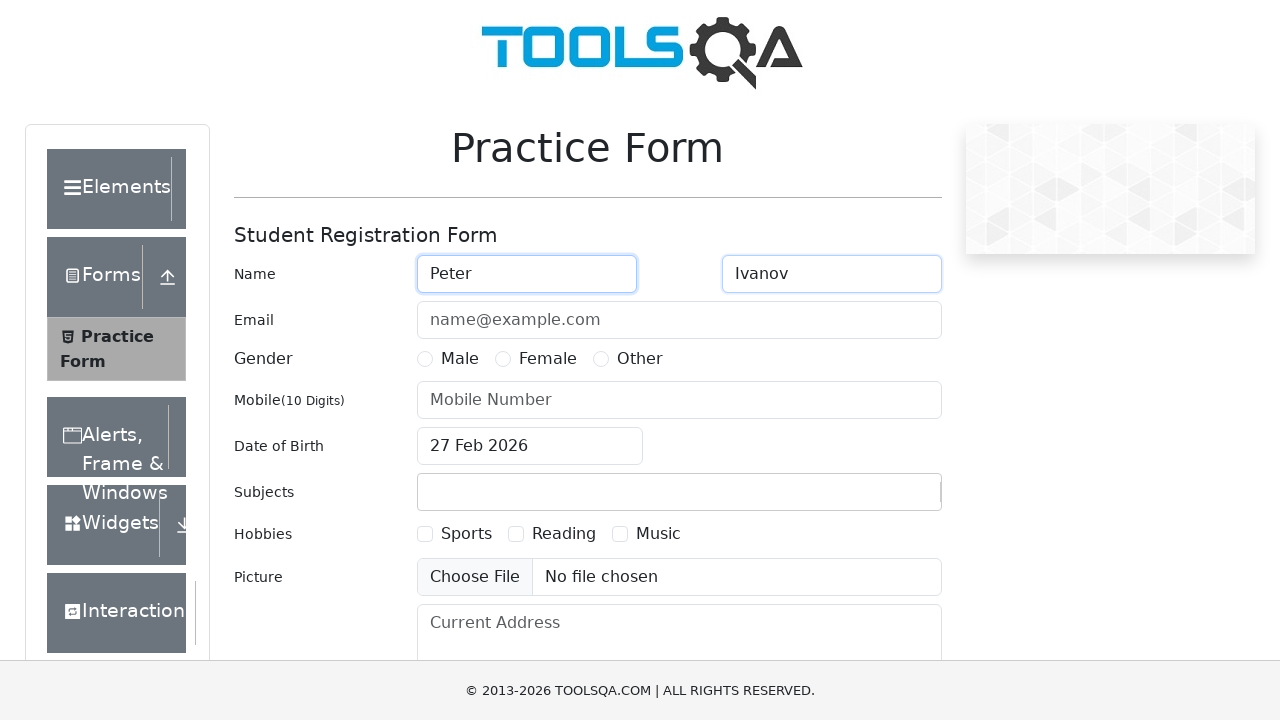

Filled email field with 'a@a.ru' on #userEmail
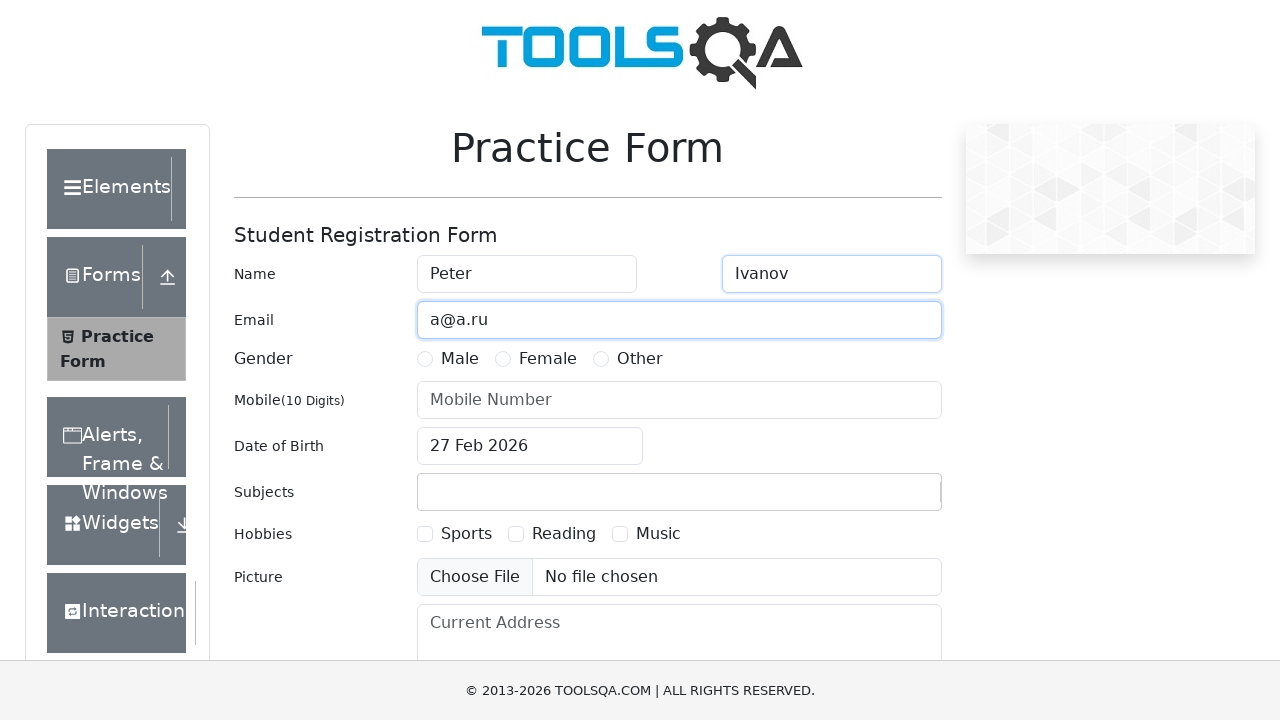

Selected Male gender radio button at (460, 359) on label[for='gender-radio-1']
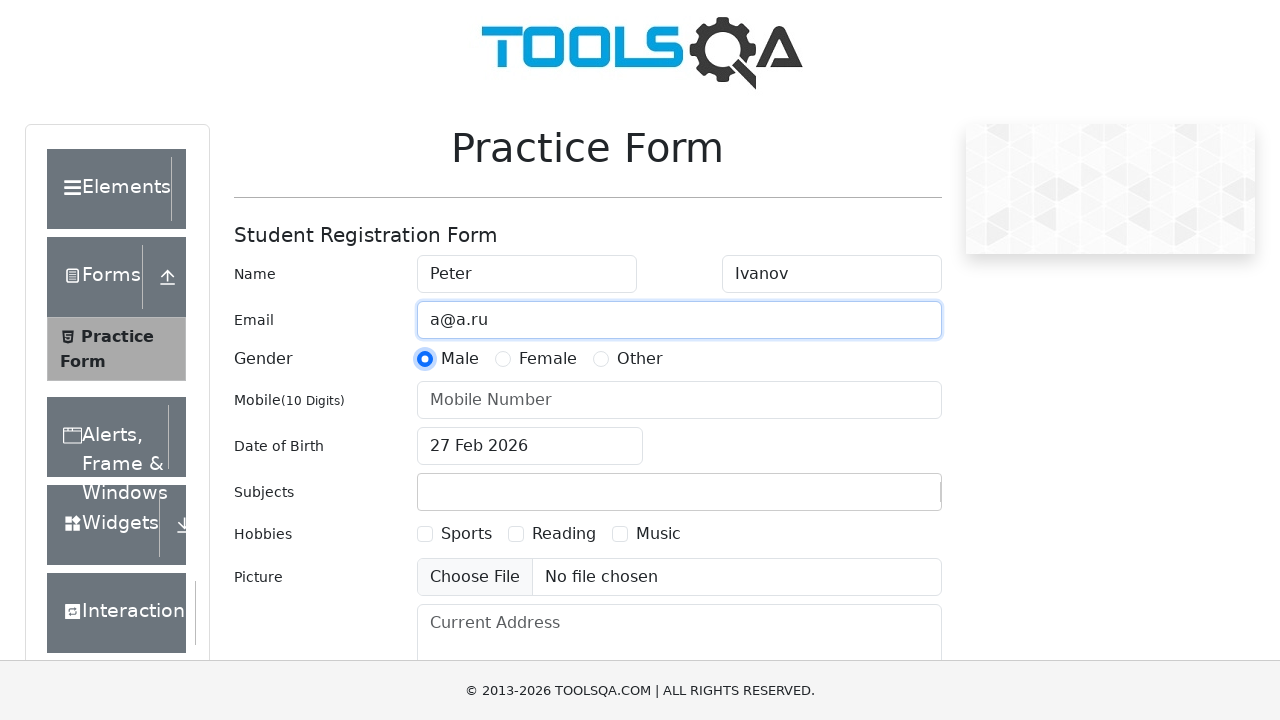

Filled mobile number field with '1234567890' on #userNumber
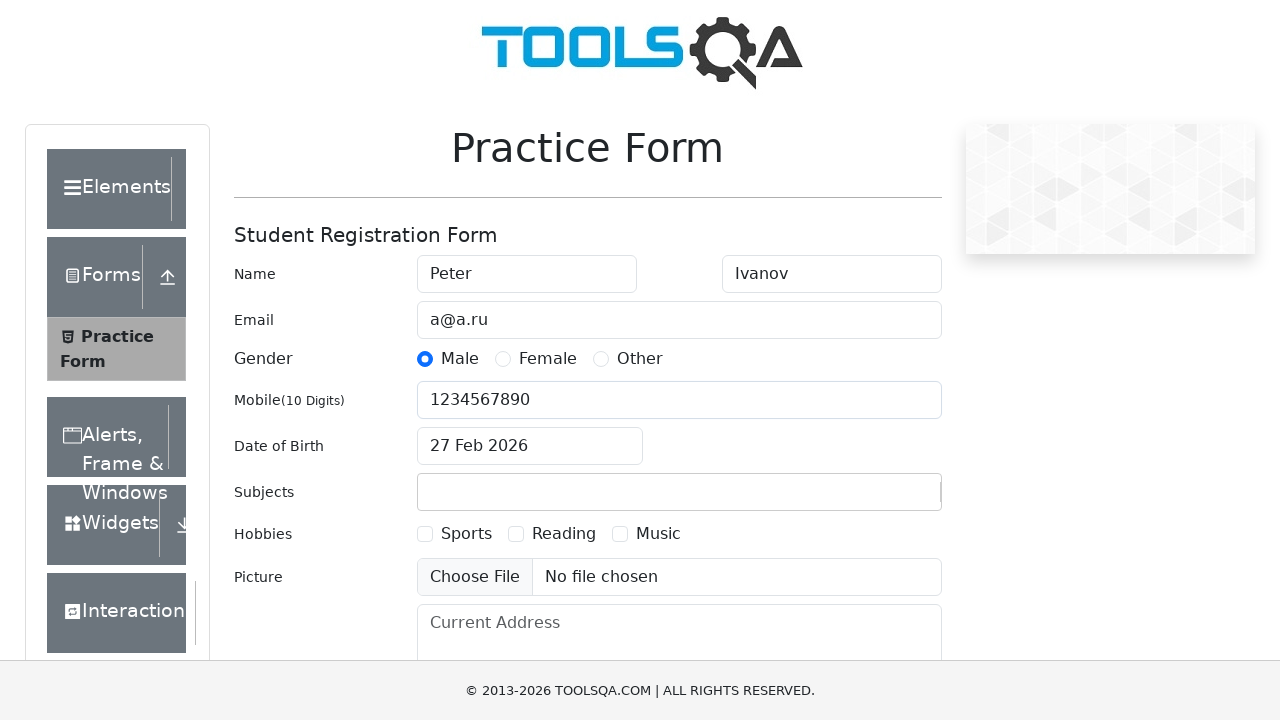

Clicked date of birth input field to open date picker at (530, 446) on #dateOfBirthInput
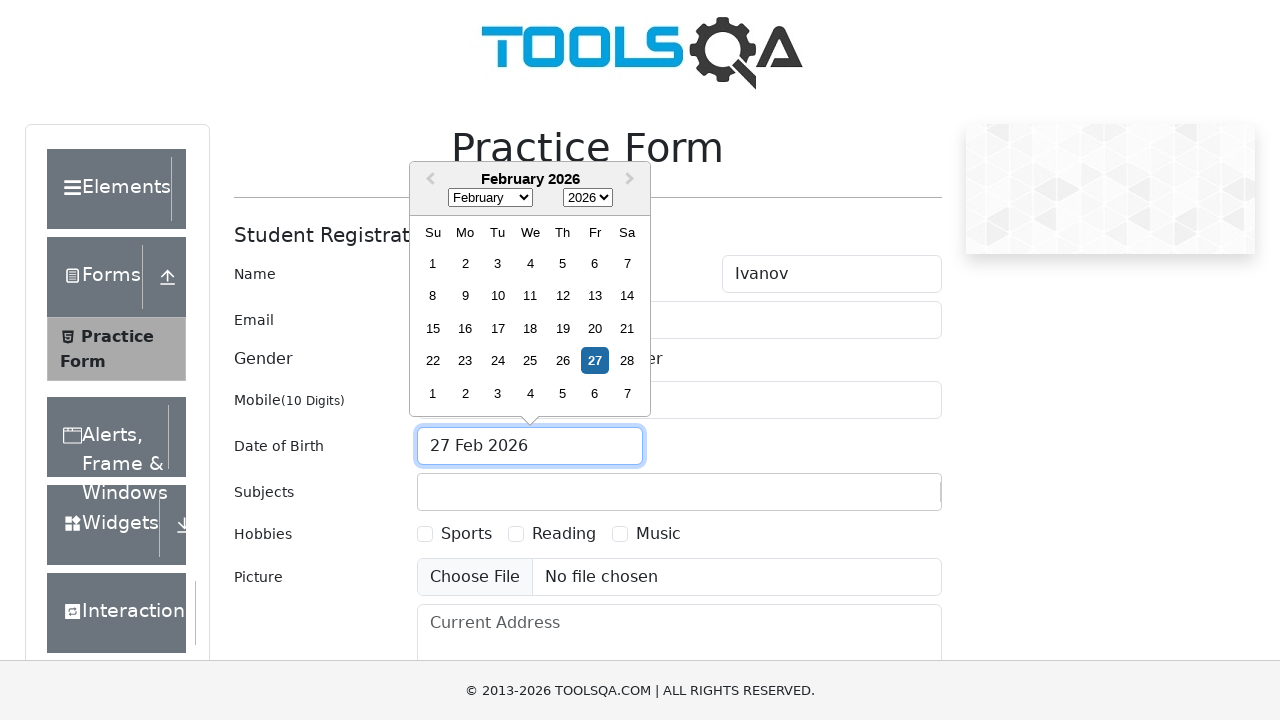

Selected November from month dropdown on select.react-datepicker__month-select
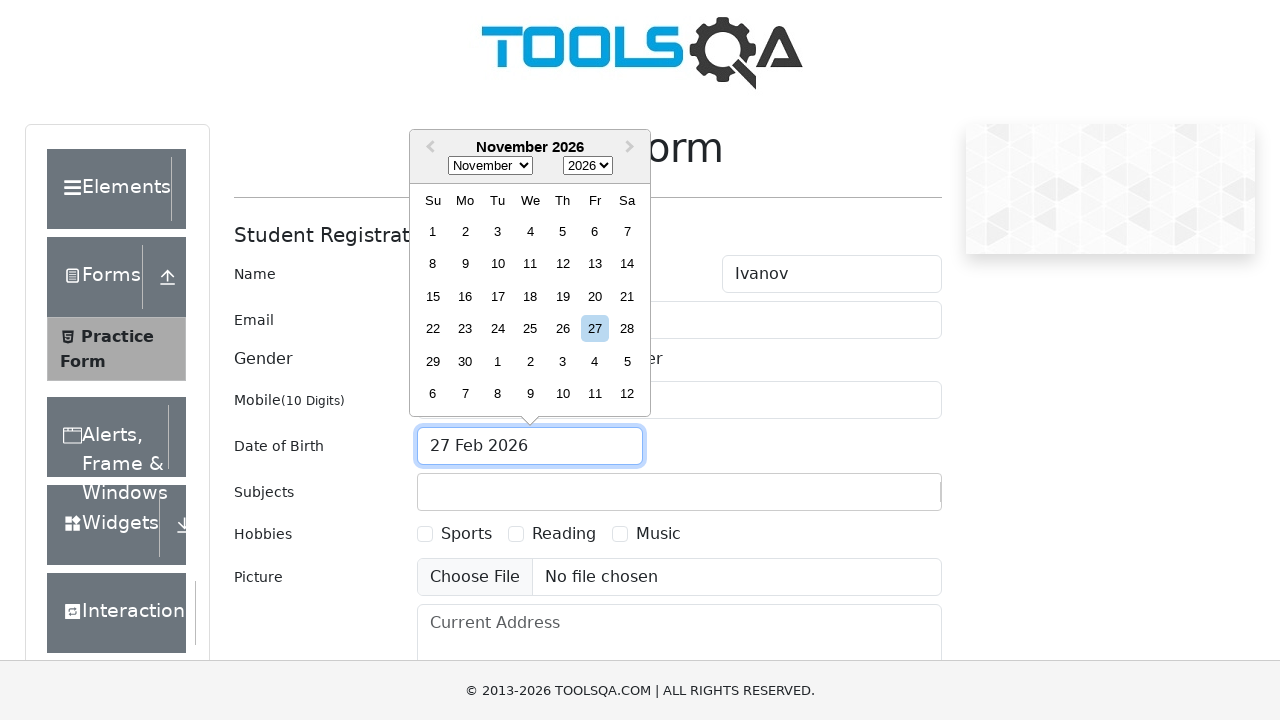

Selected 1985 from year dropdown on select.react-datepicker__year-select
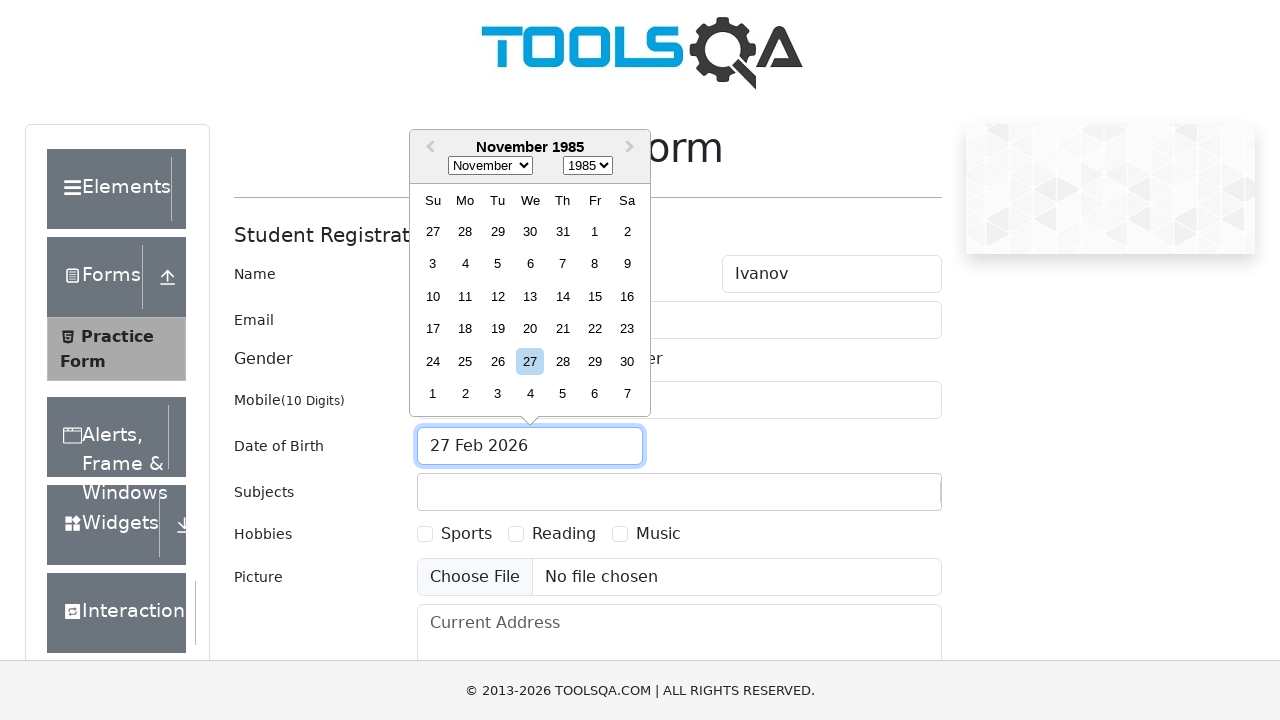

Clicked on November 15th, 1985 in date picker at (595, 296) on div[aria-label='Choose Friday, November 15th, 1985']
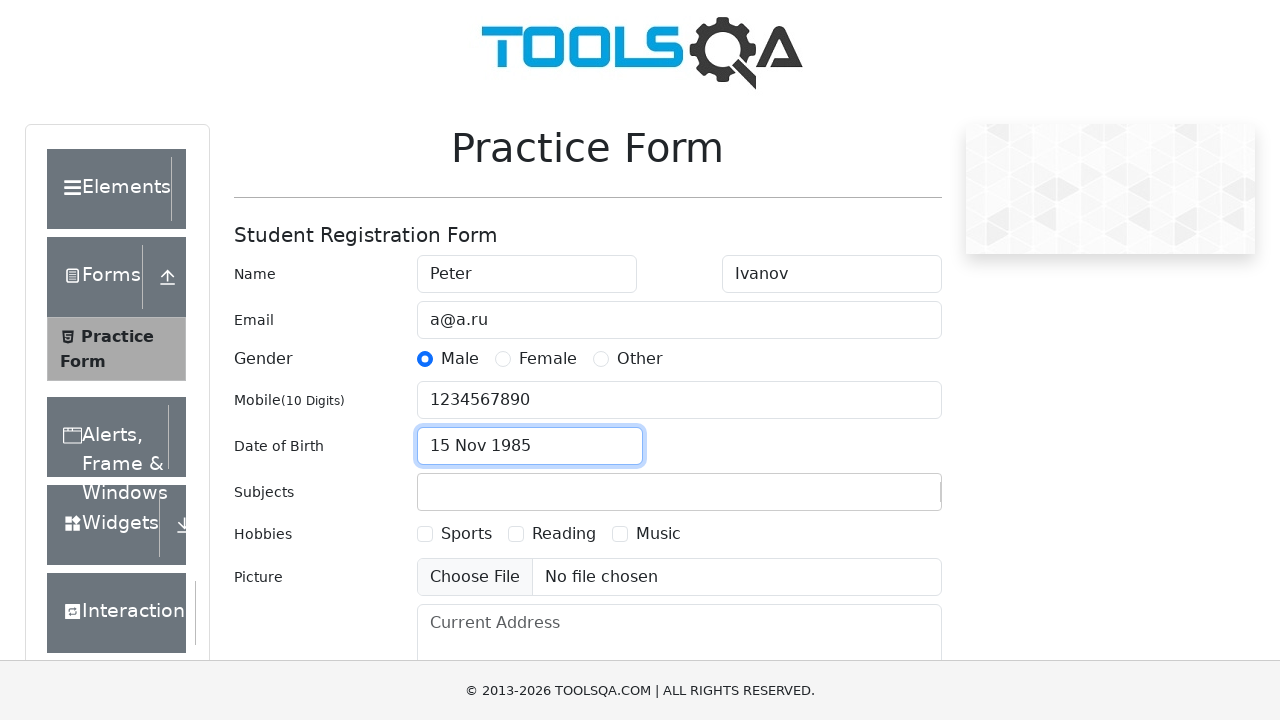

Filled subjects input field with 'Maths' on #subjectsInput
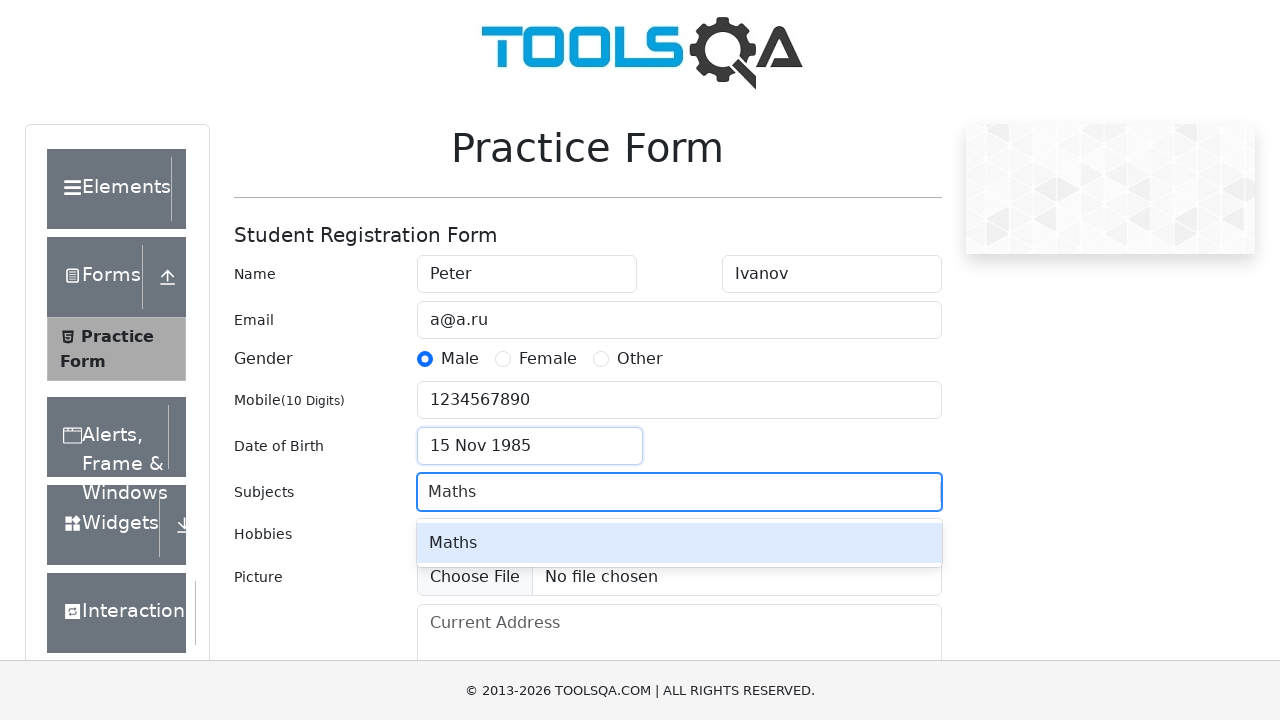

Selected first subject option from dropdown at (679, 543) on #react-select-2-option-0
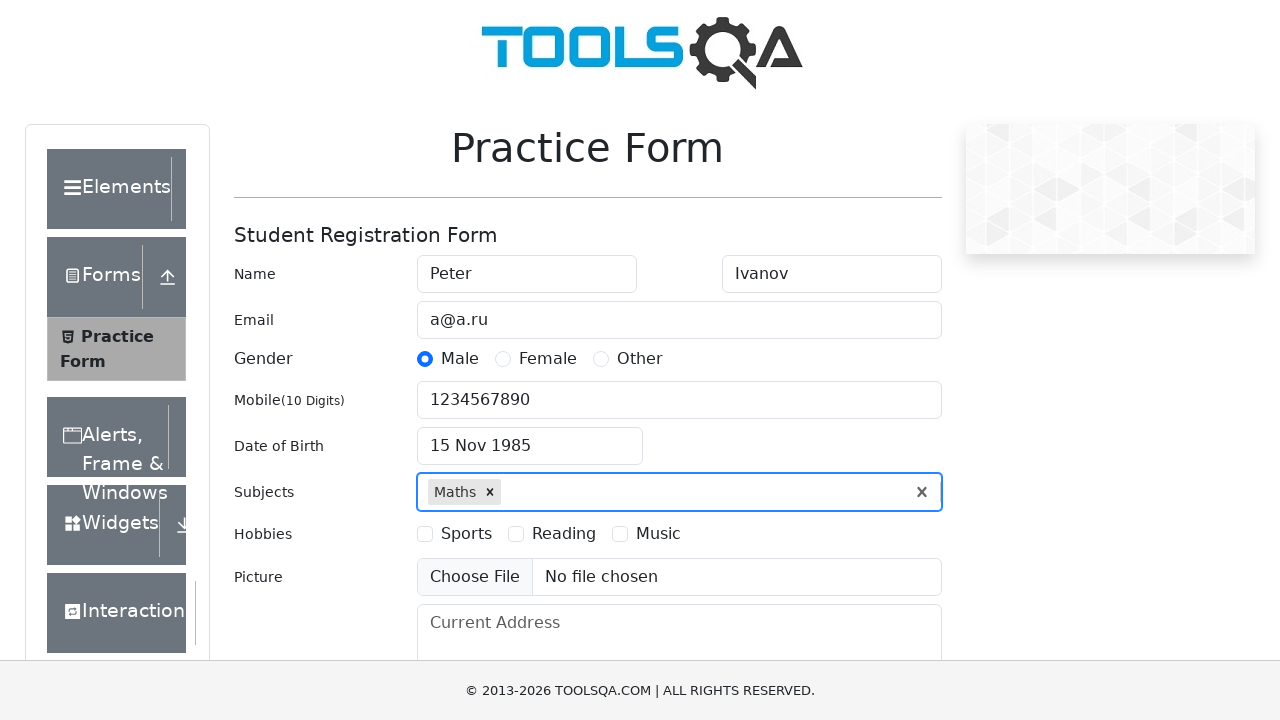

Selected Sports hobby checkbox at (466, 534) on label[for='hobbies-checkbox-1']
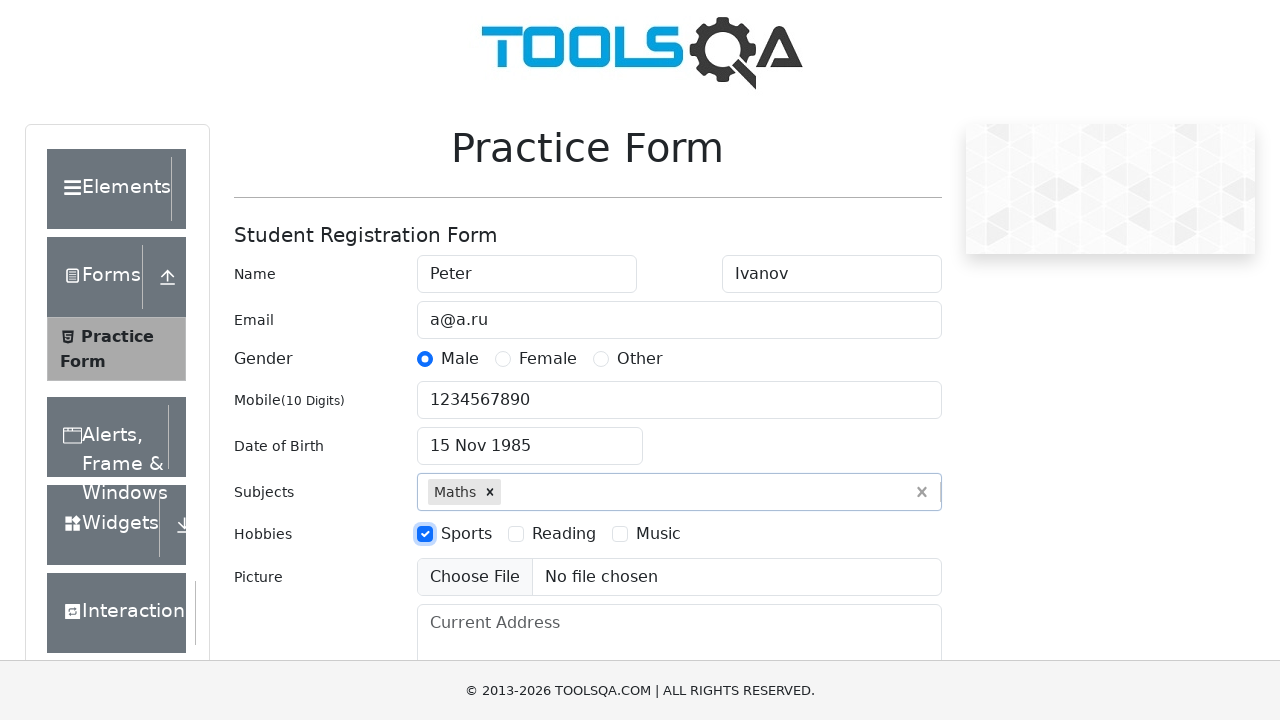

Filled current address field with 'CA, San Francisco, 17 avn, 1' on #currentAddress
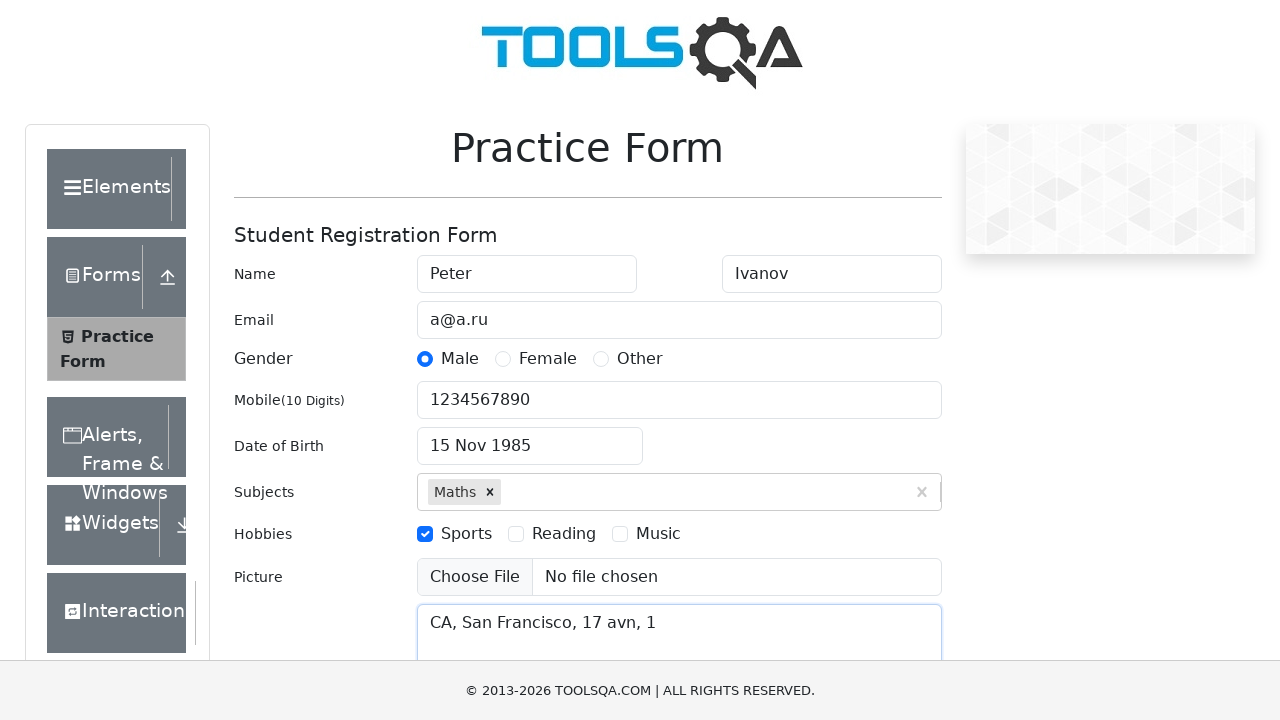

Scrolled to submit button
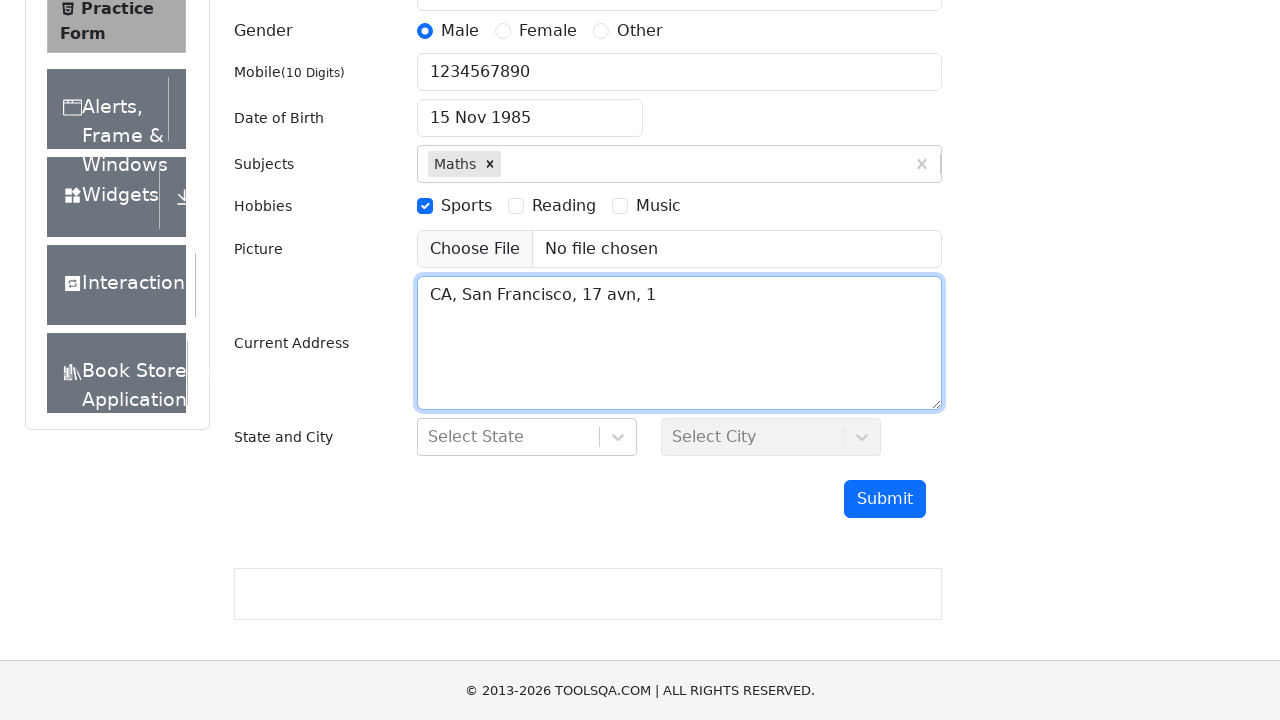

Filled state input field with 'NCR' on #react-select-3-input
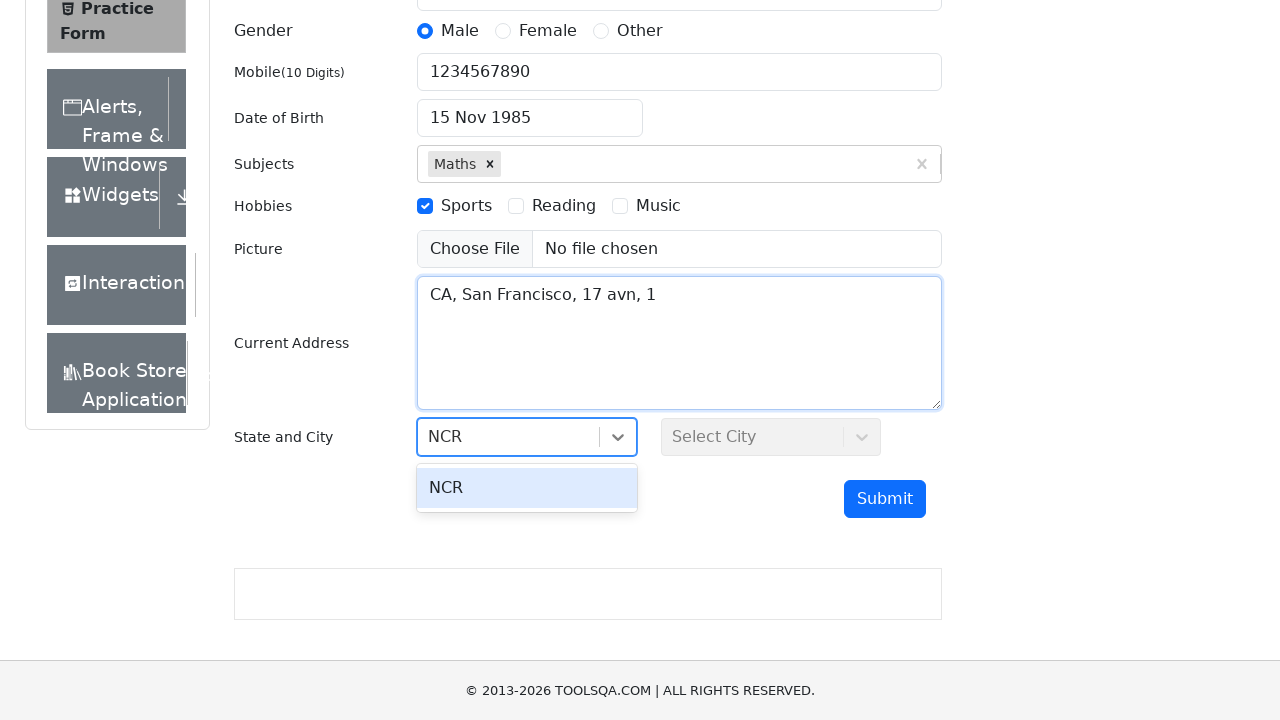

Selected first state option from dropdown at (527, 488) on #react-select-3-option-0
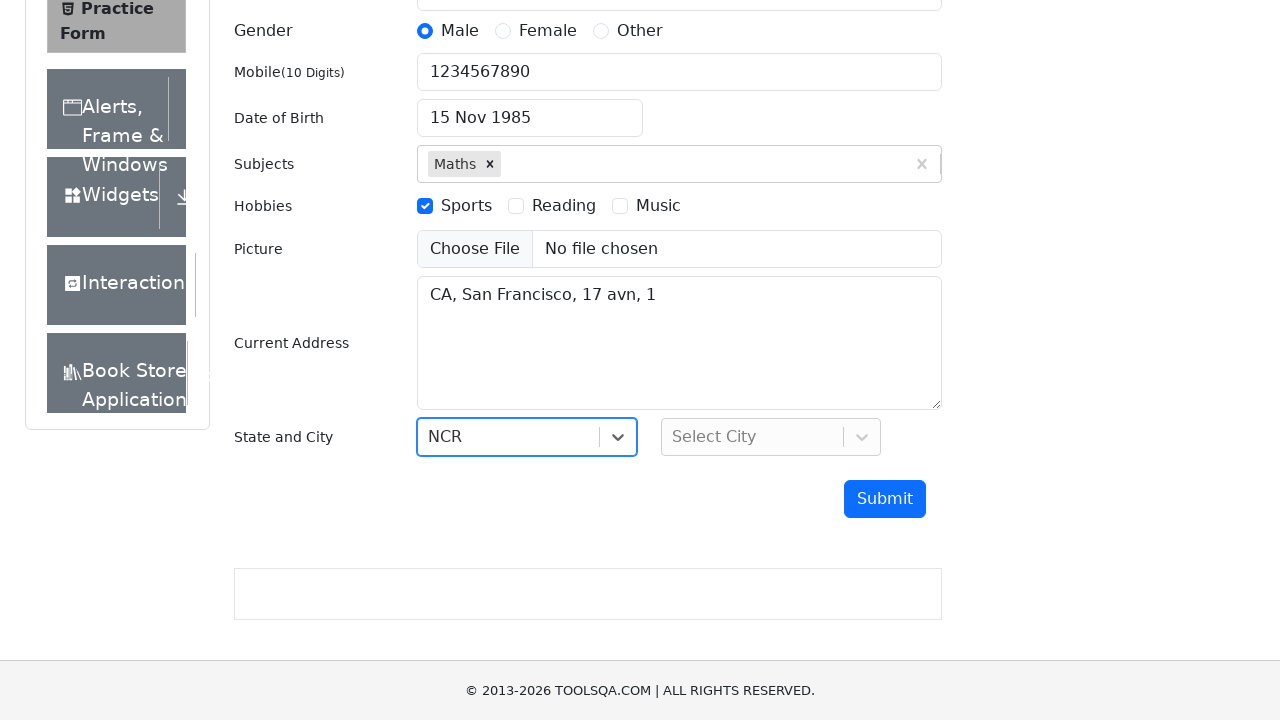

Filled city input field with 'Delhi' on #react-select-4-input
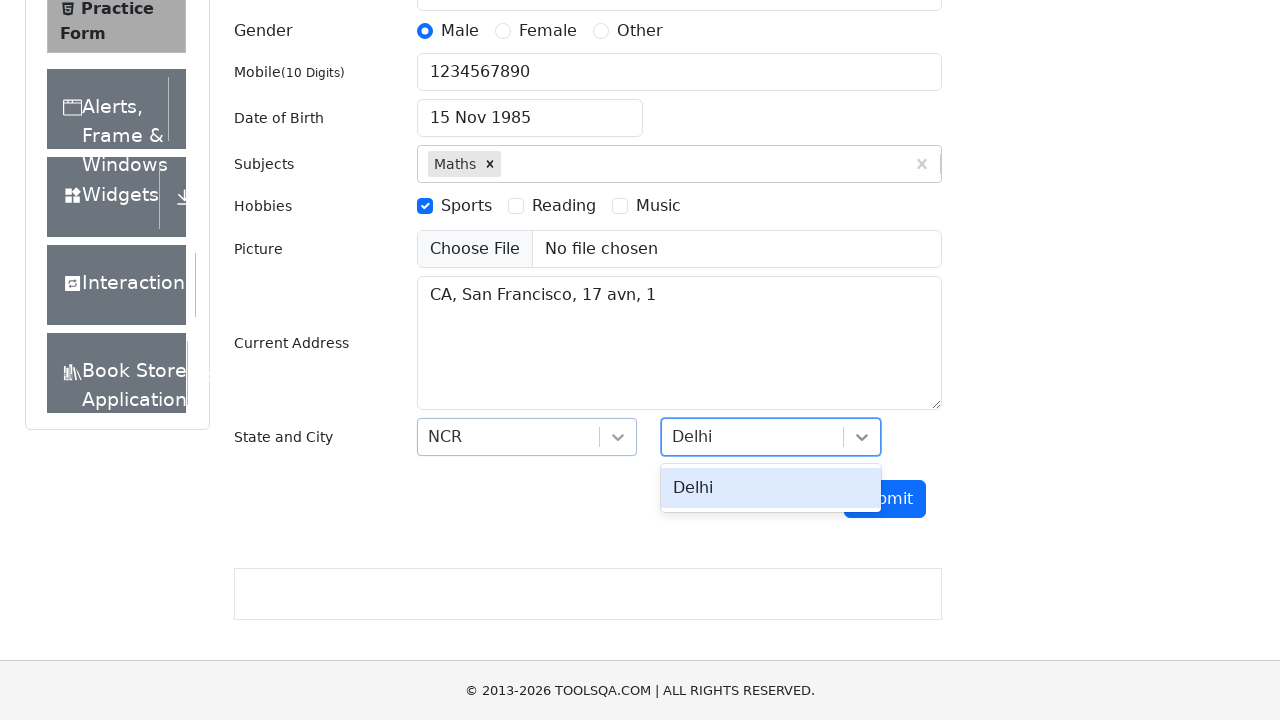

Selected first city option from dropdown at (771, 488) on #react-select-4-option-0
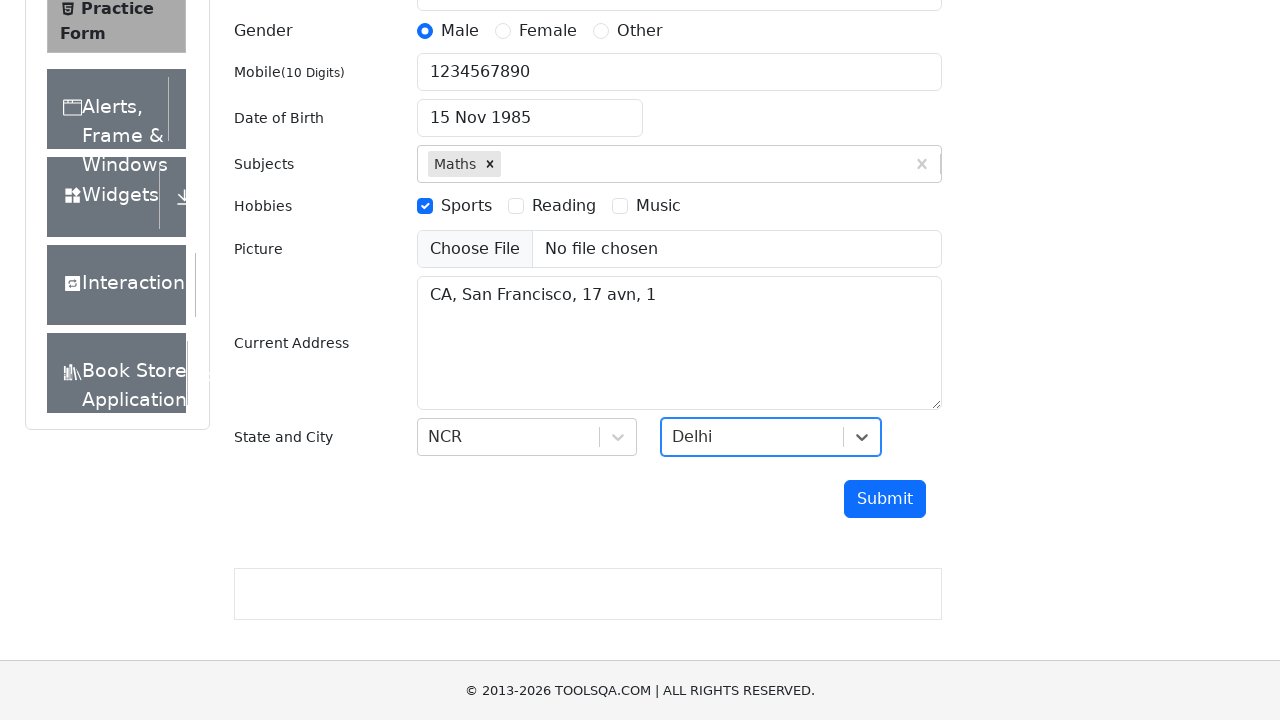

Clicked submit button to submit the registration form at (885, 499) on #submit
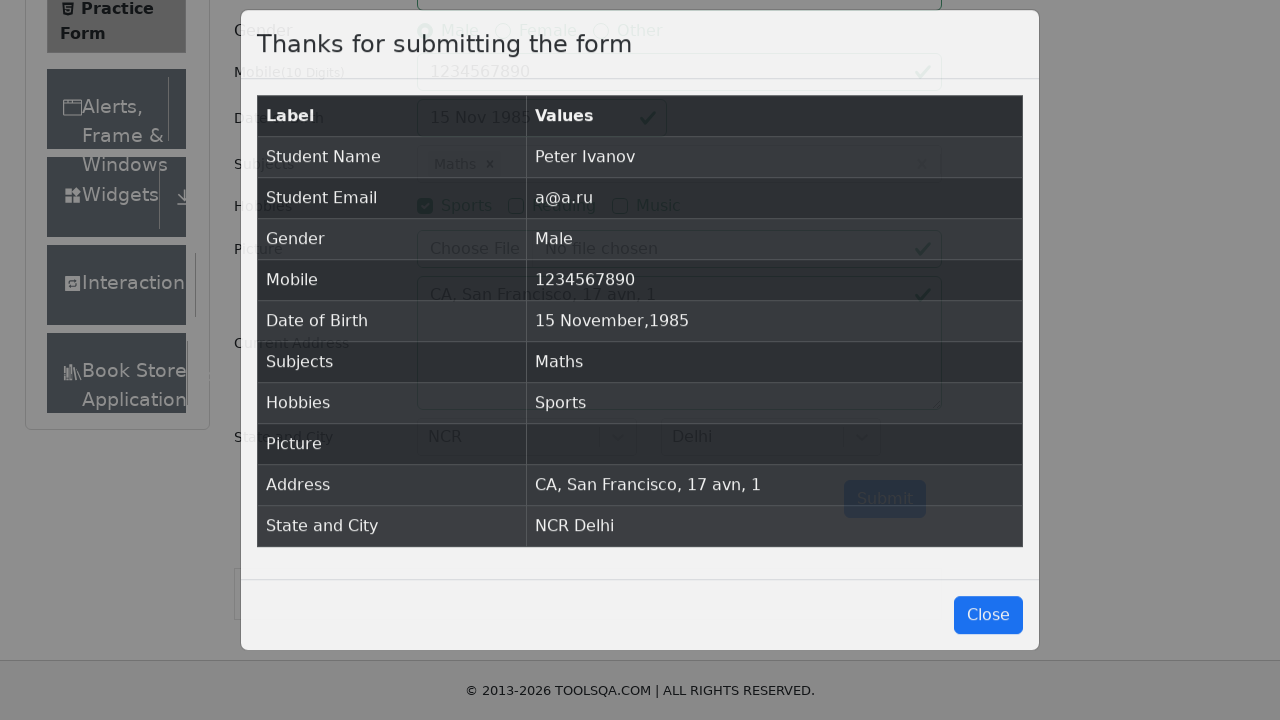

Waited for results table to load and verified form submission
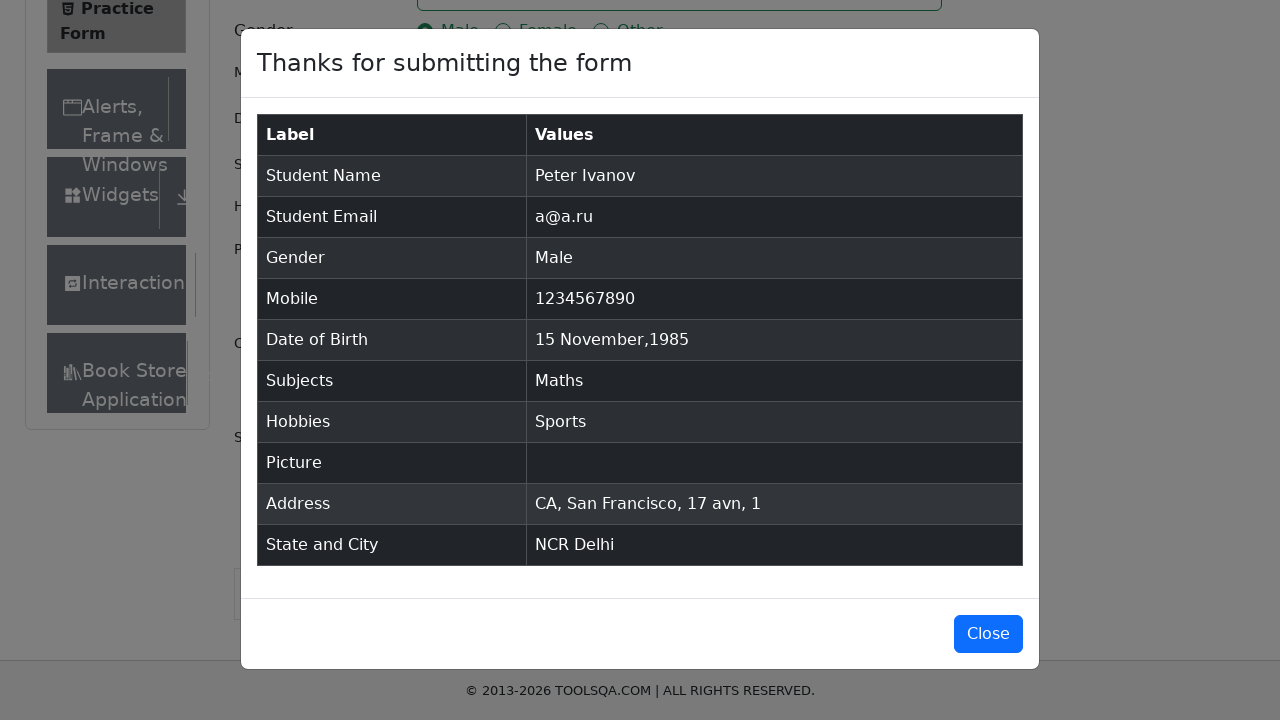

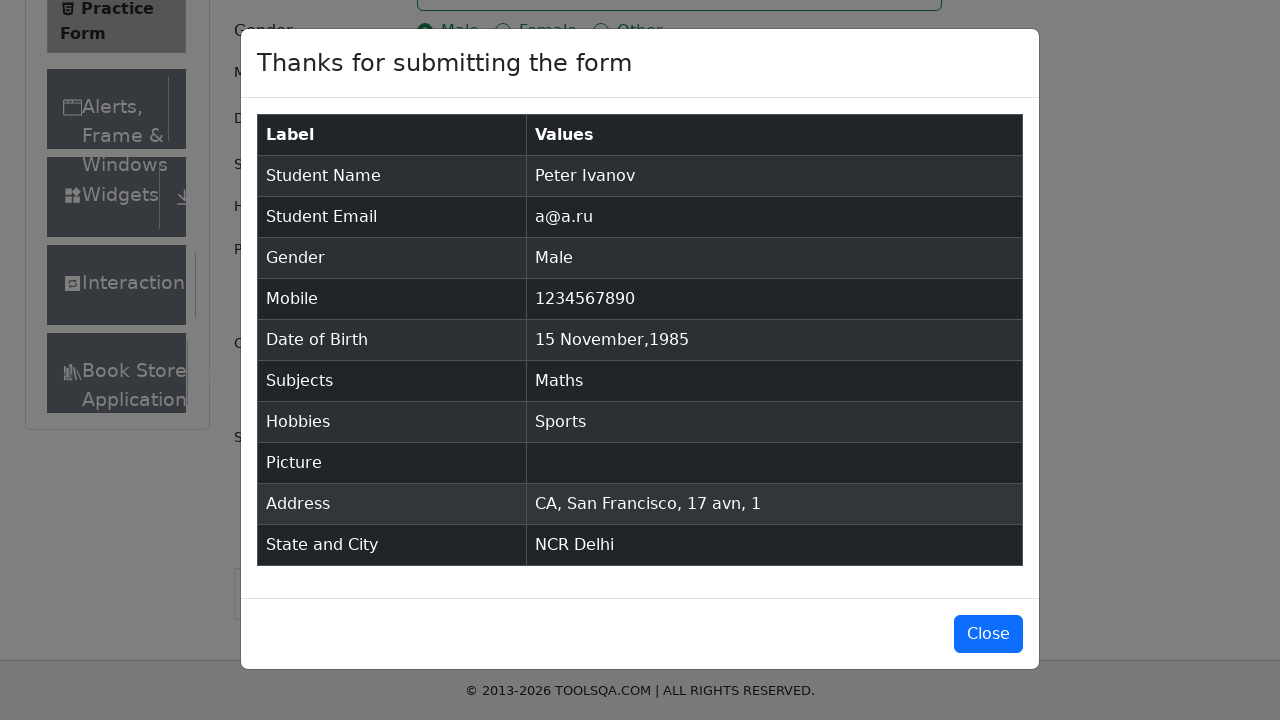